Navigates to a test automation practice page and verifies that a web table (BookTable) is present with rows and columns

Starting URL: https://testautomationpractice.blogspot.com/

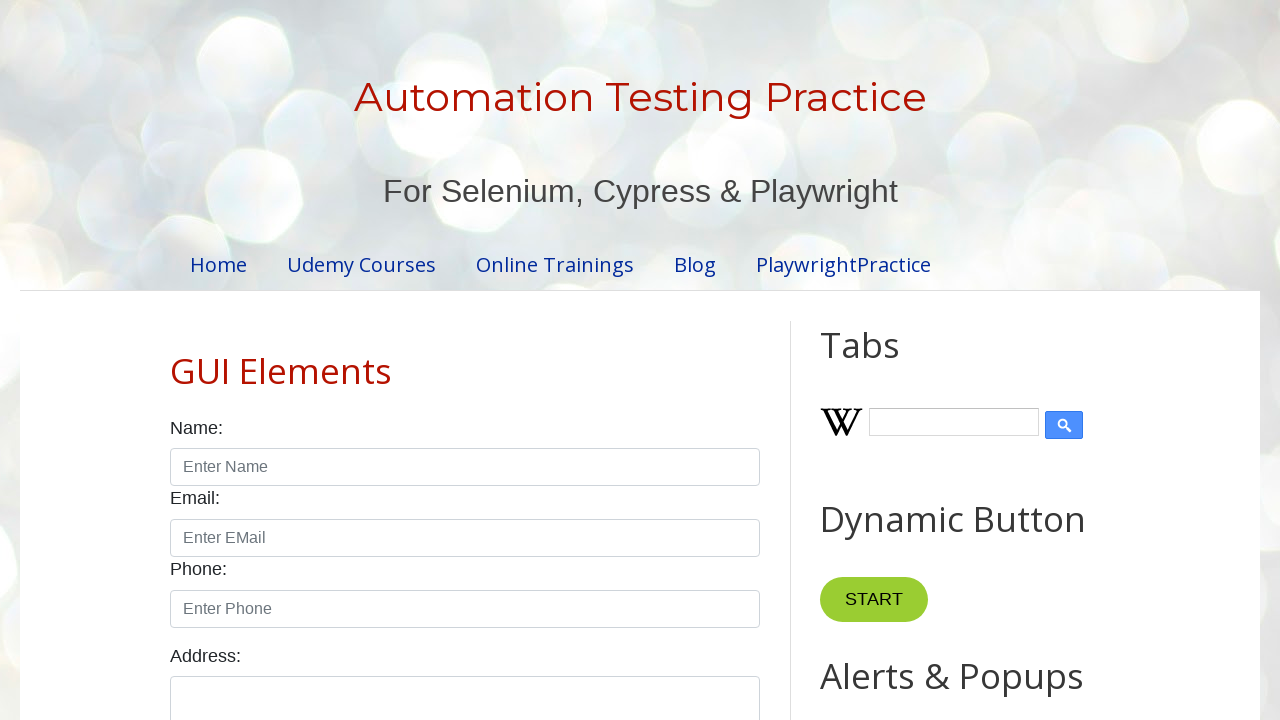

Navigated to test automation practice page
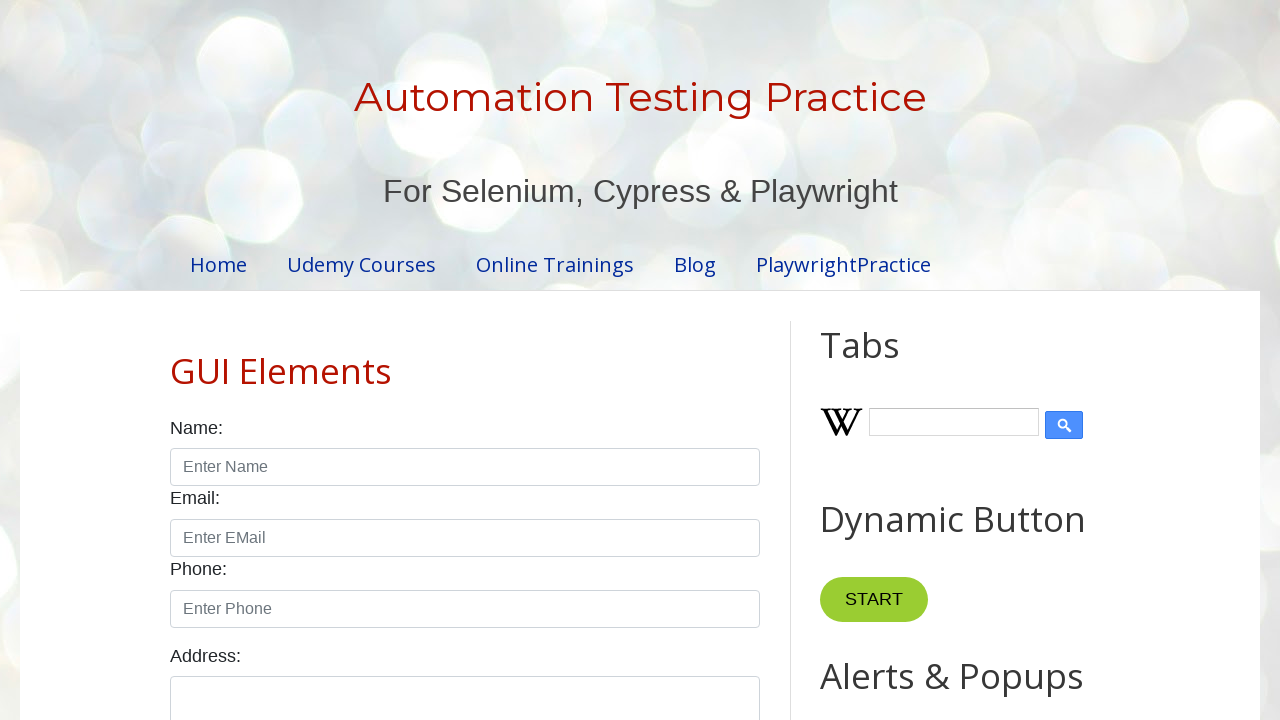

BookTable selector is now visible
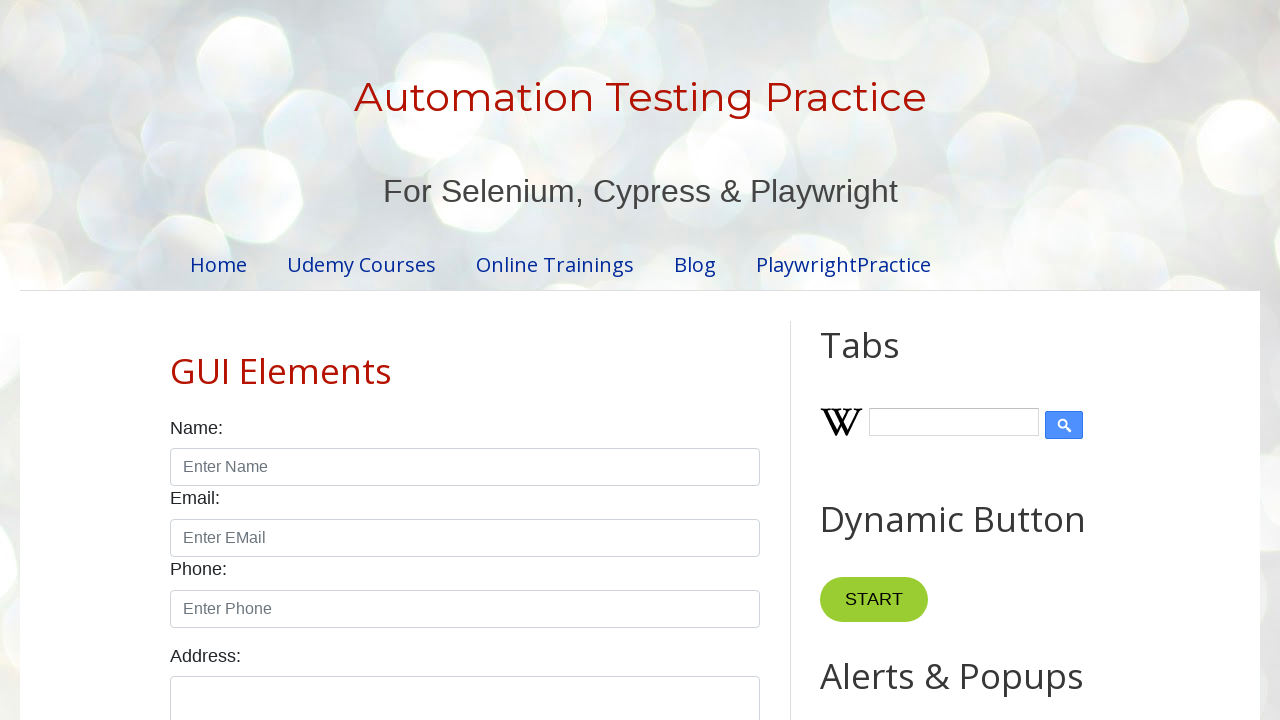

BookTable contains rows in tbody
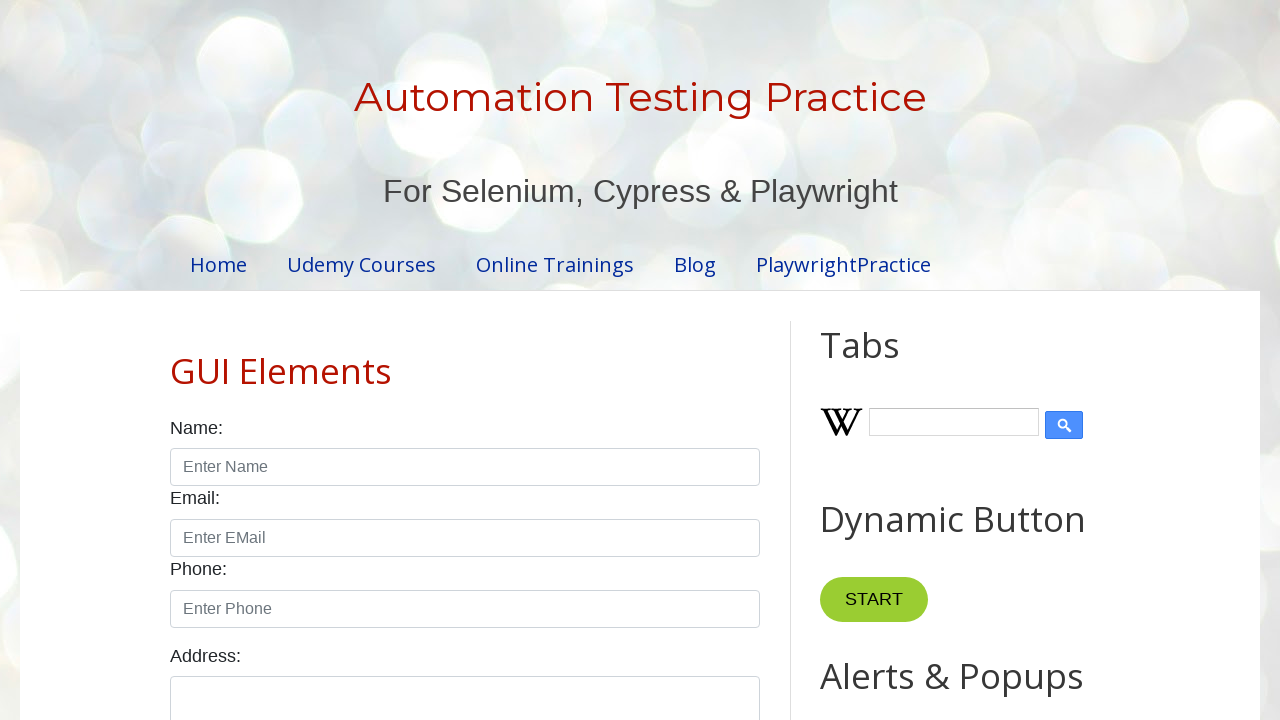

BookTable contains column headers
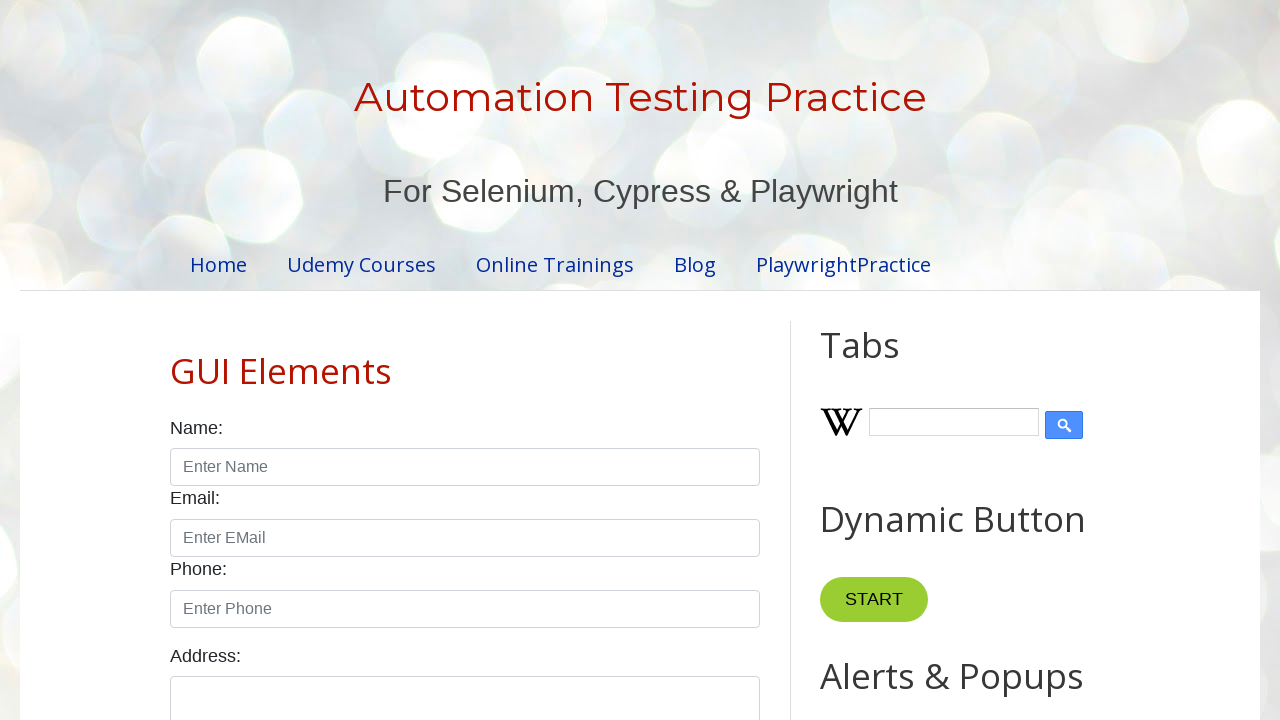

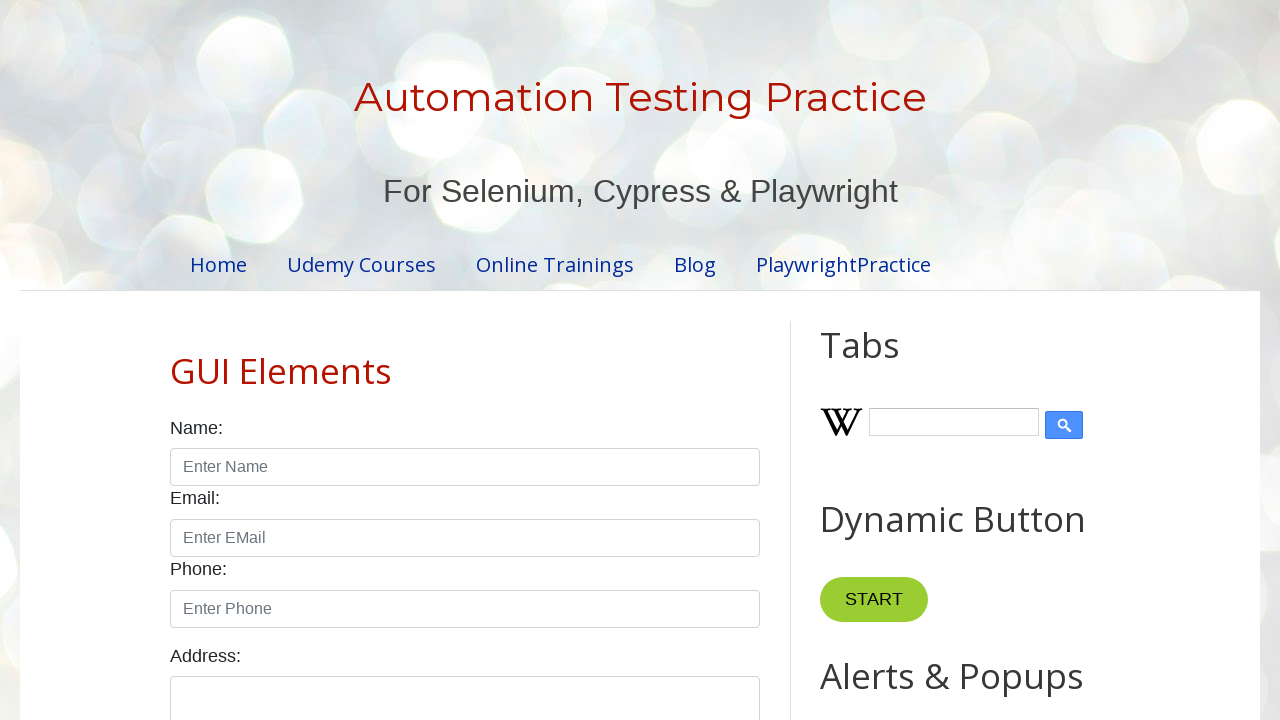